Tests the visibility and clickability of the Portfolio menu item

Starting URL: https://www.tranktechnologies.com/

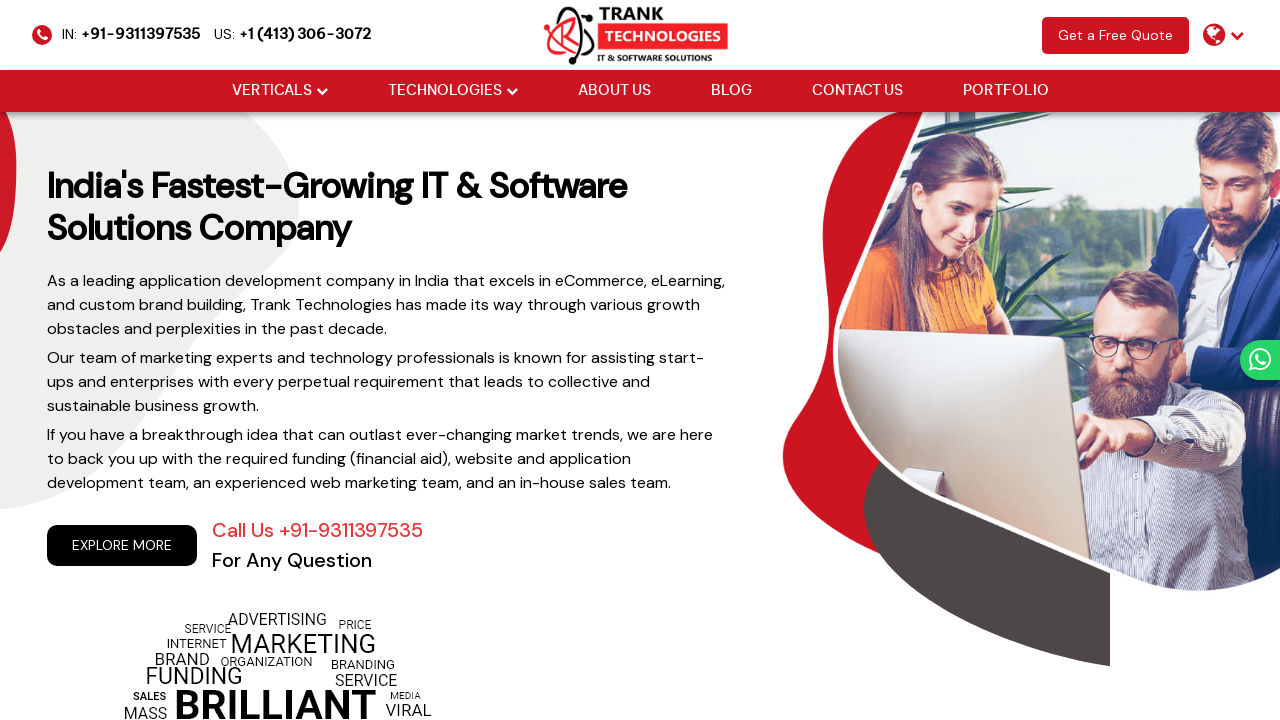

Clicked on Portfolio menu item at (1006, 91) on xpath=//a[normalize-space()='Portfolio']
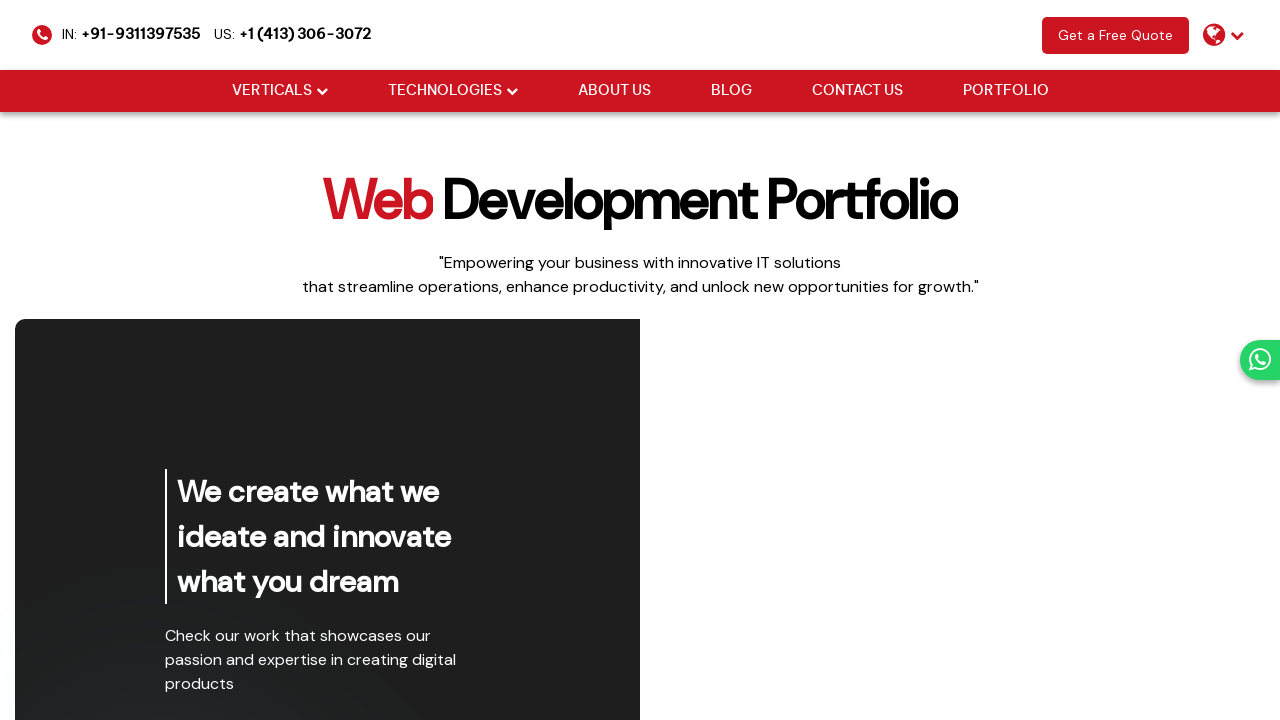

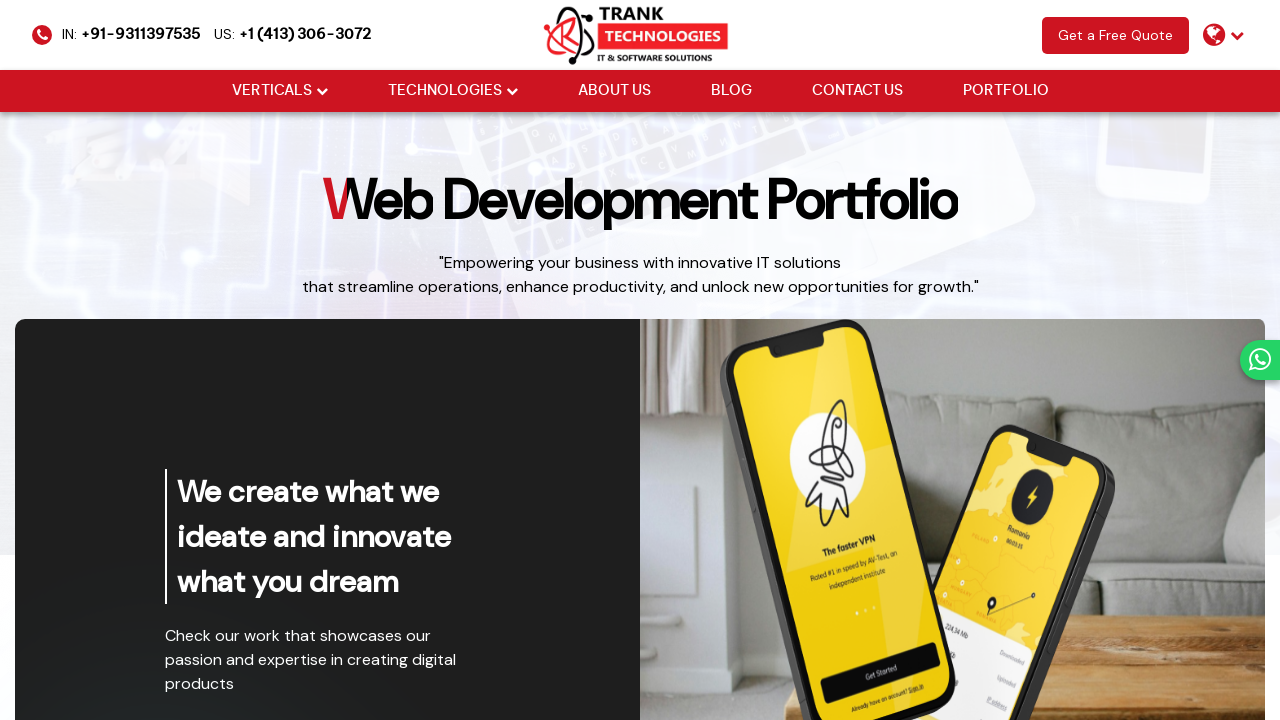